Tests right-click context menu functionality by right-clicking on an element, iterating through menu options, and clicking on the "Cut" option to trigger an alert.

Starting URL: https://swisnl.github.io/jQuery-contextMenu/demo.html

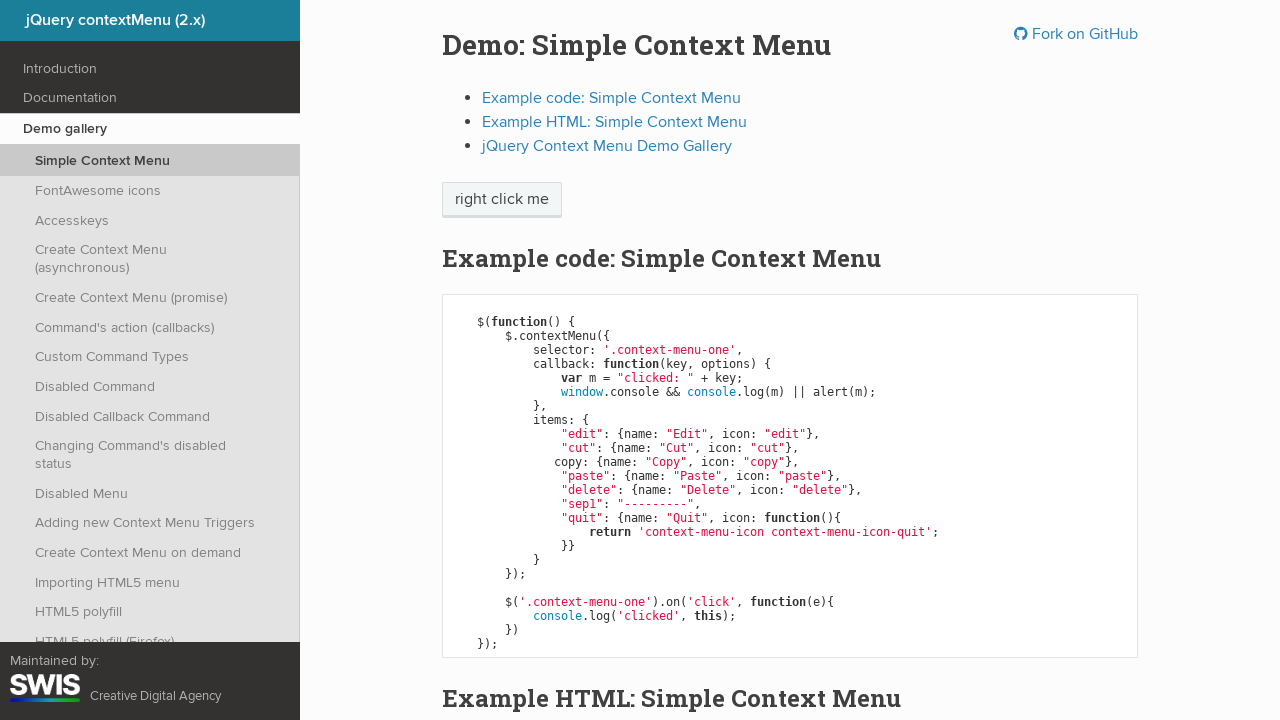

Waited for right-click target element to be visible
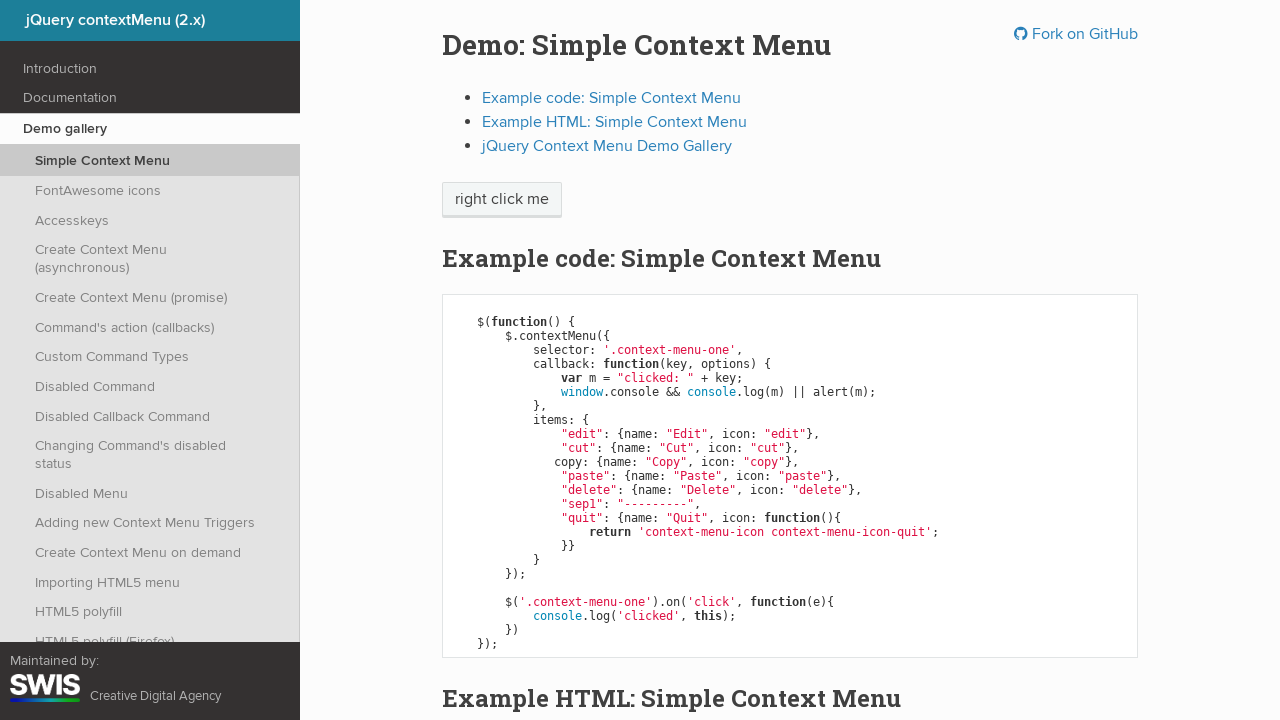

Right-clicked on element to open context menu at (502, 200) on xpath=//span[contains(text(),'right click me')]
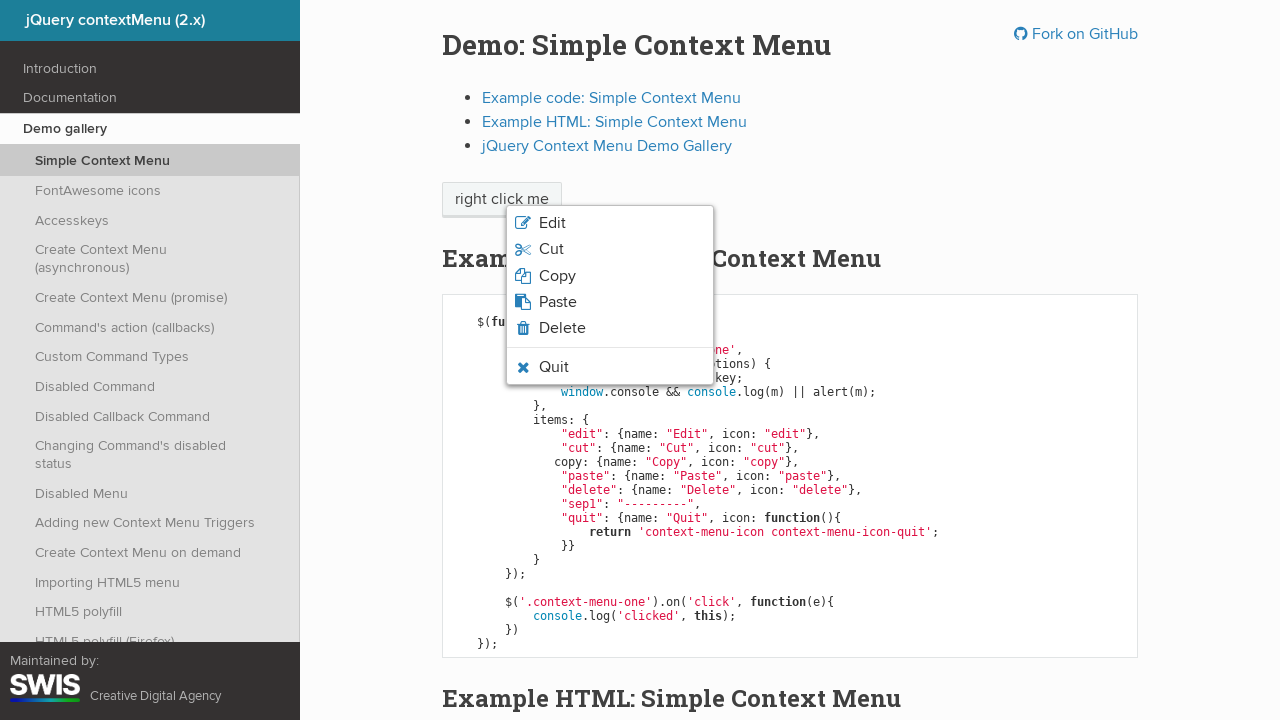

Context menu appeared
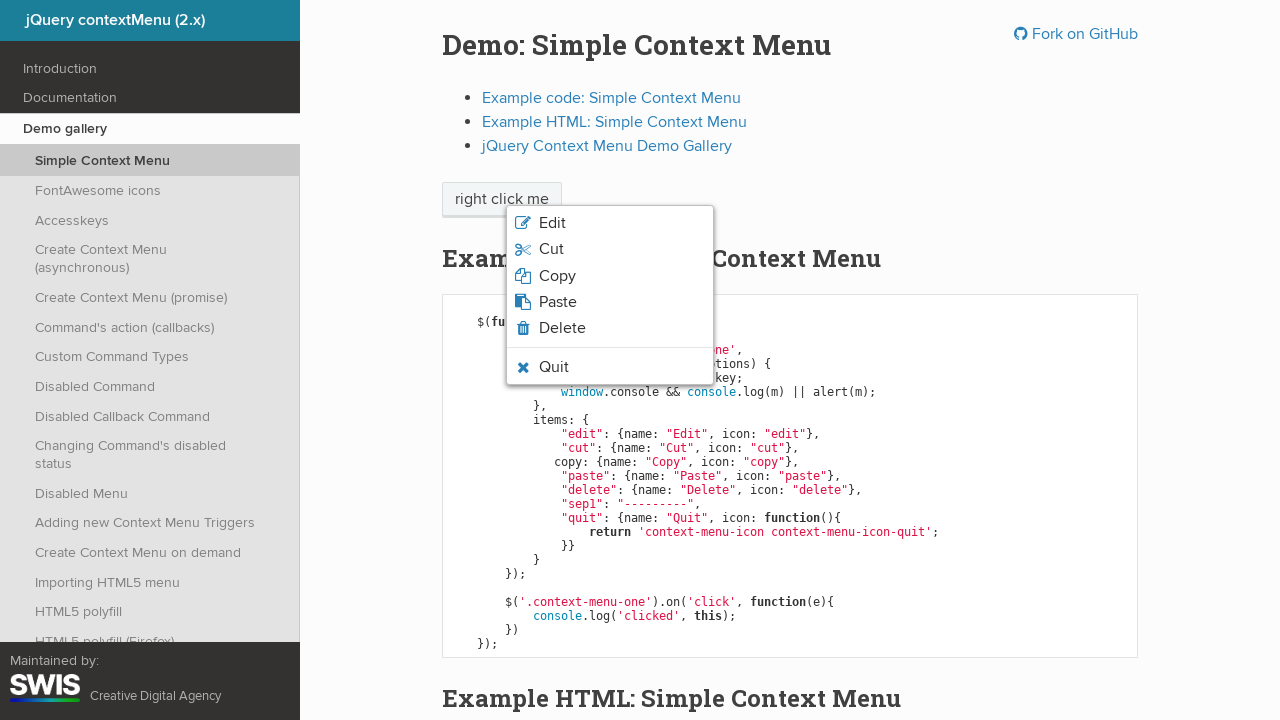

Clicked 'Cut' option in context menu at (610, 249) on body > ul > li >> nth=1
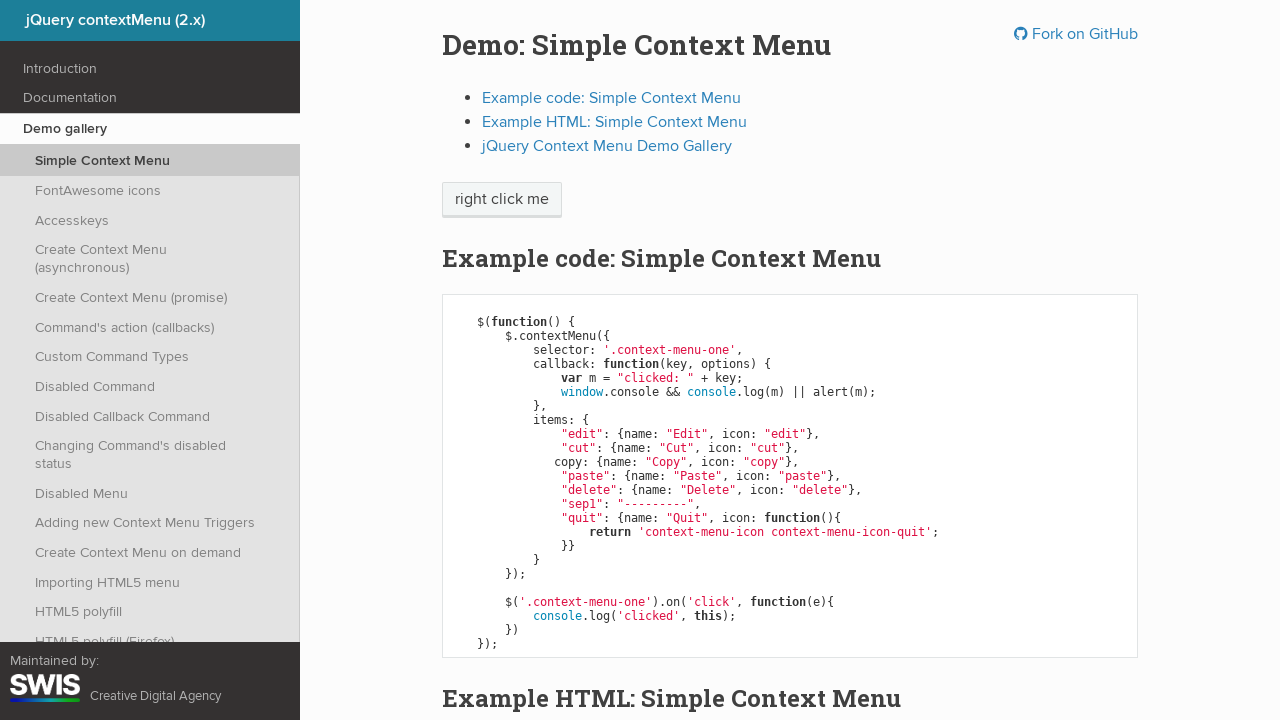

Set up alert handler to accept dialogs
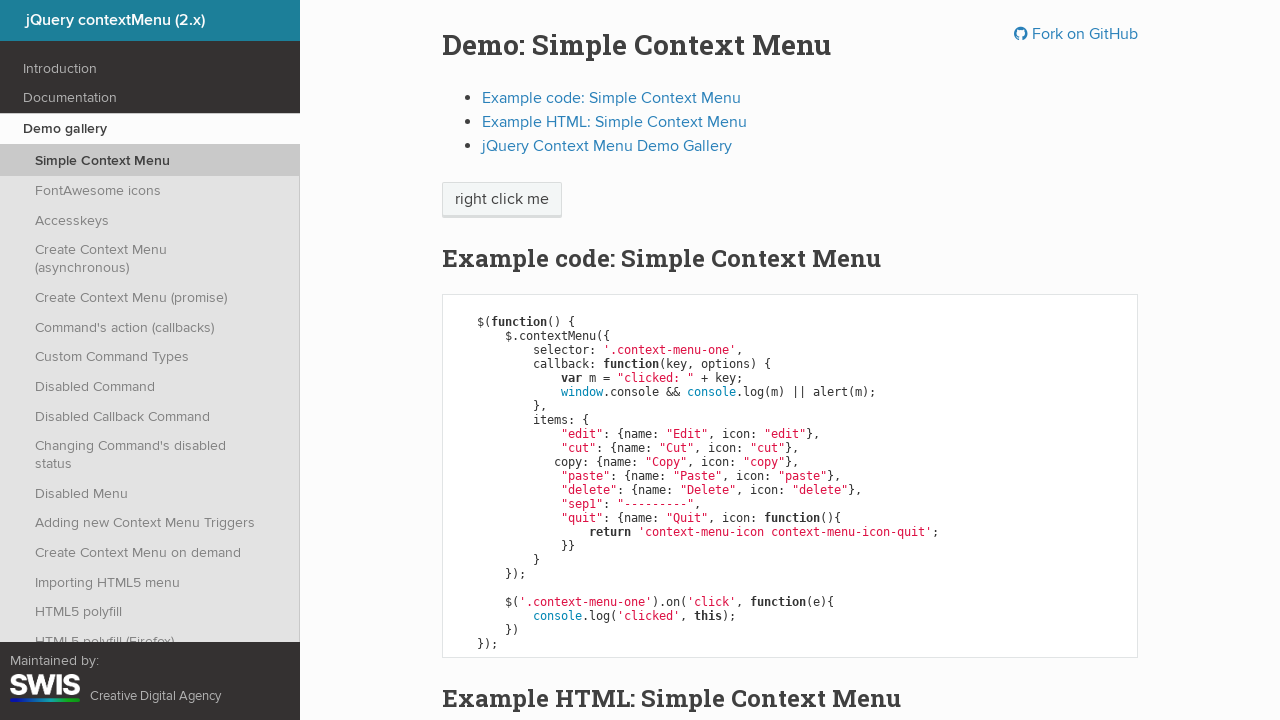

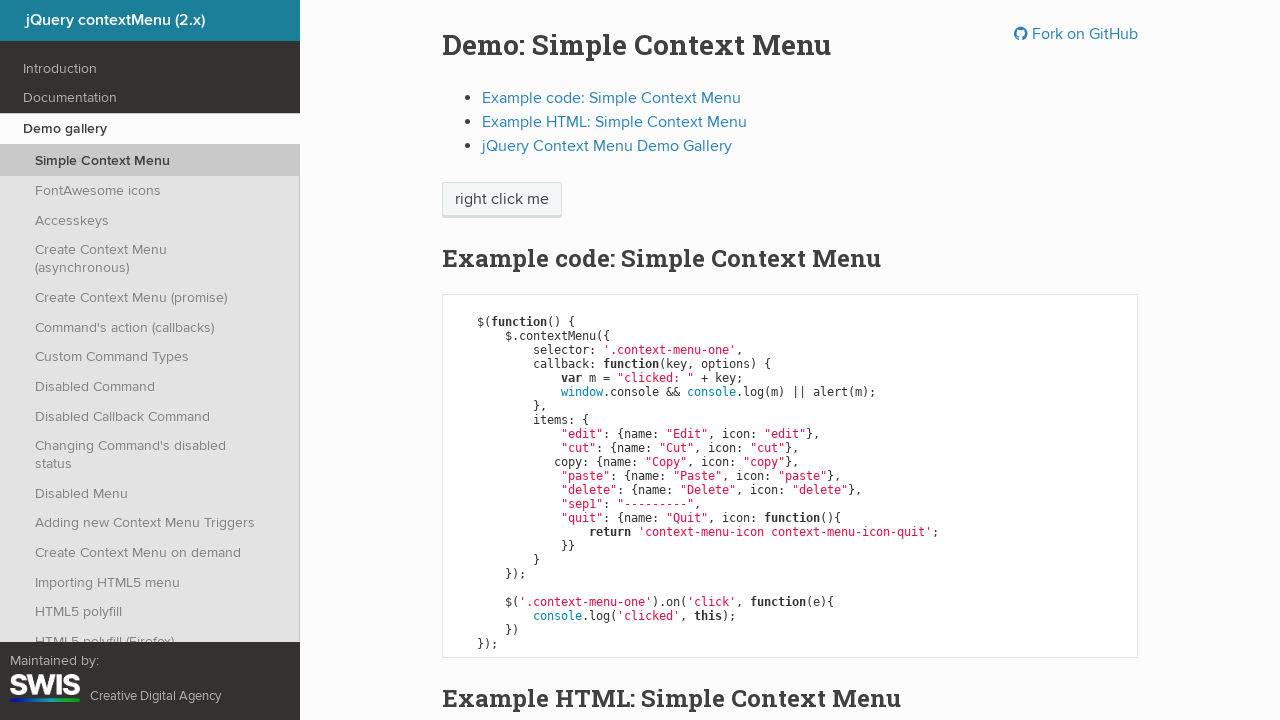